Opens the Adactin Hotel application homepage and clicks on the New User registration link

Starting URL: https://adactinhotelapp.com/

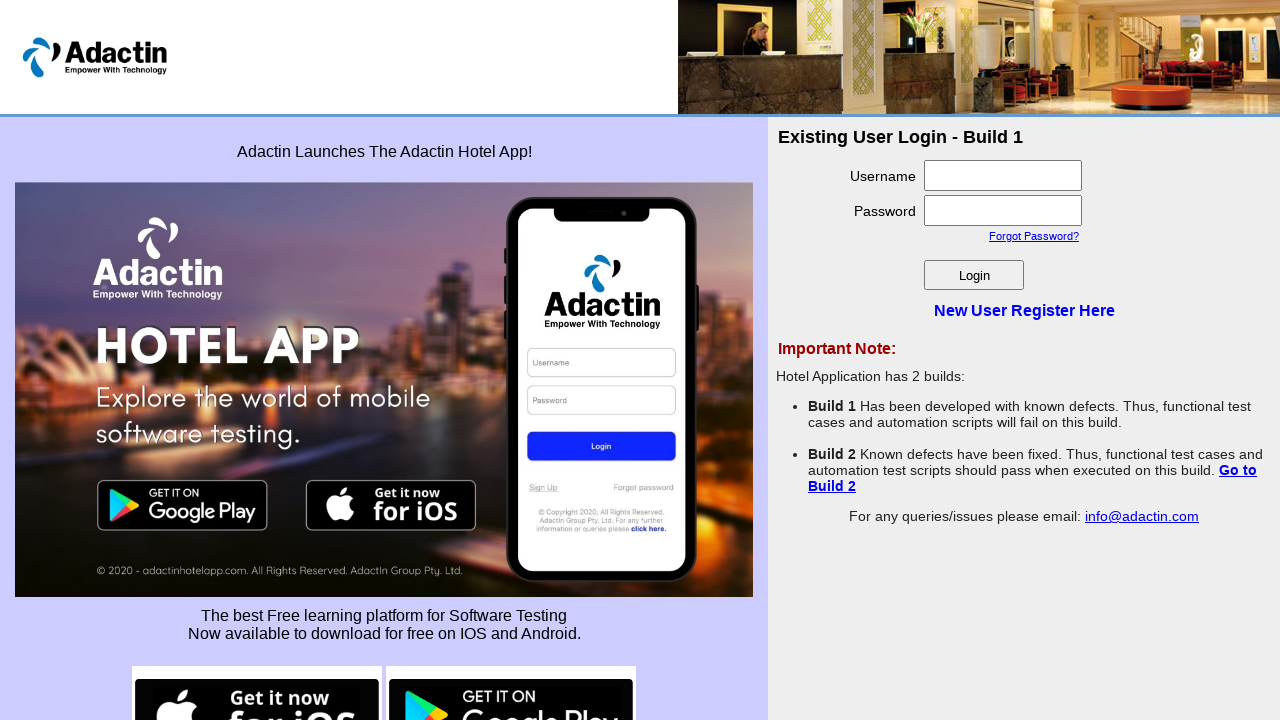

Navigated to Adactin Hotel application homepage
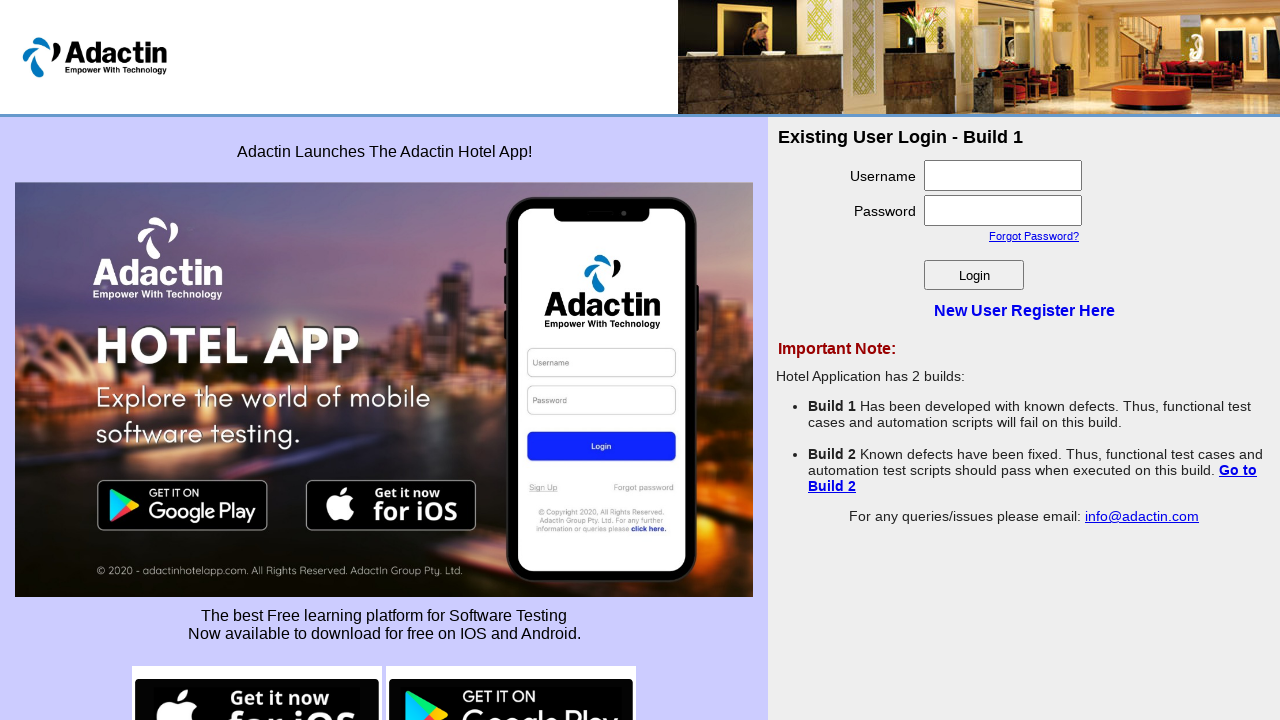

Clicked on New User Register Here link at (1024, 310) on text=New User Register Here
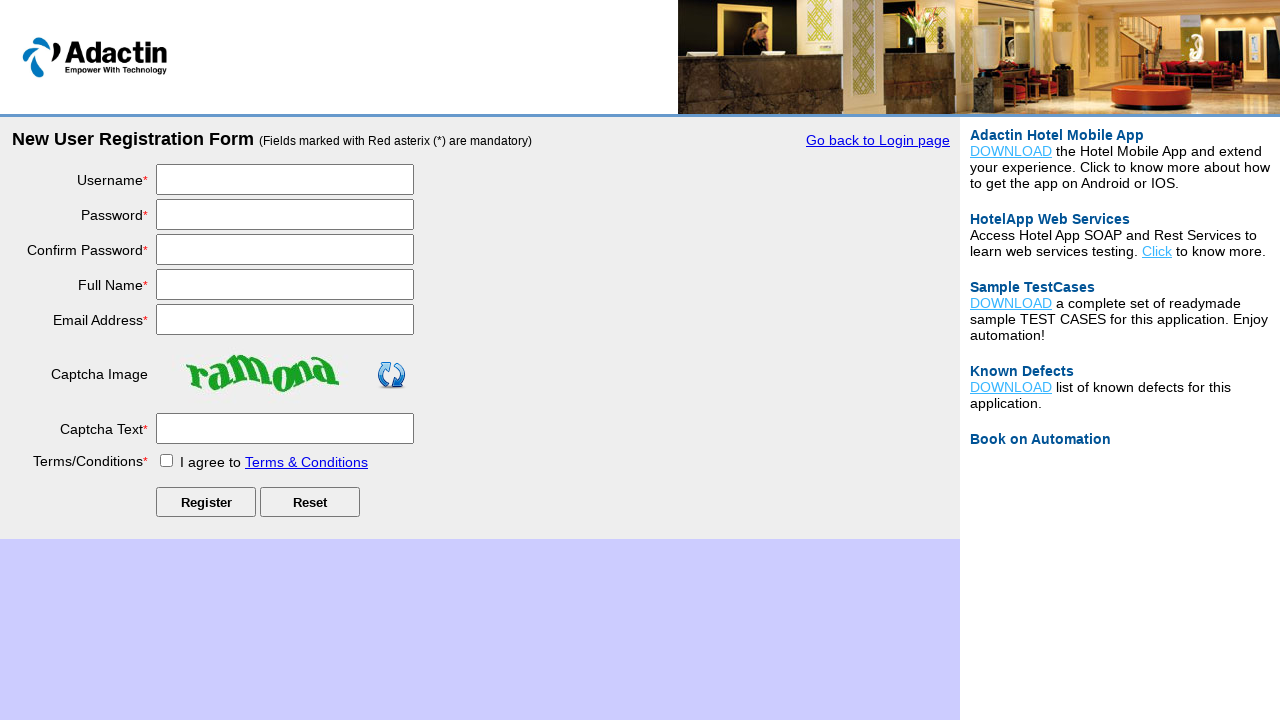

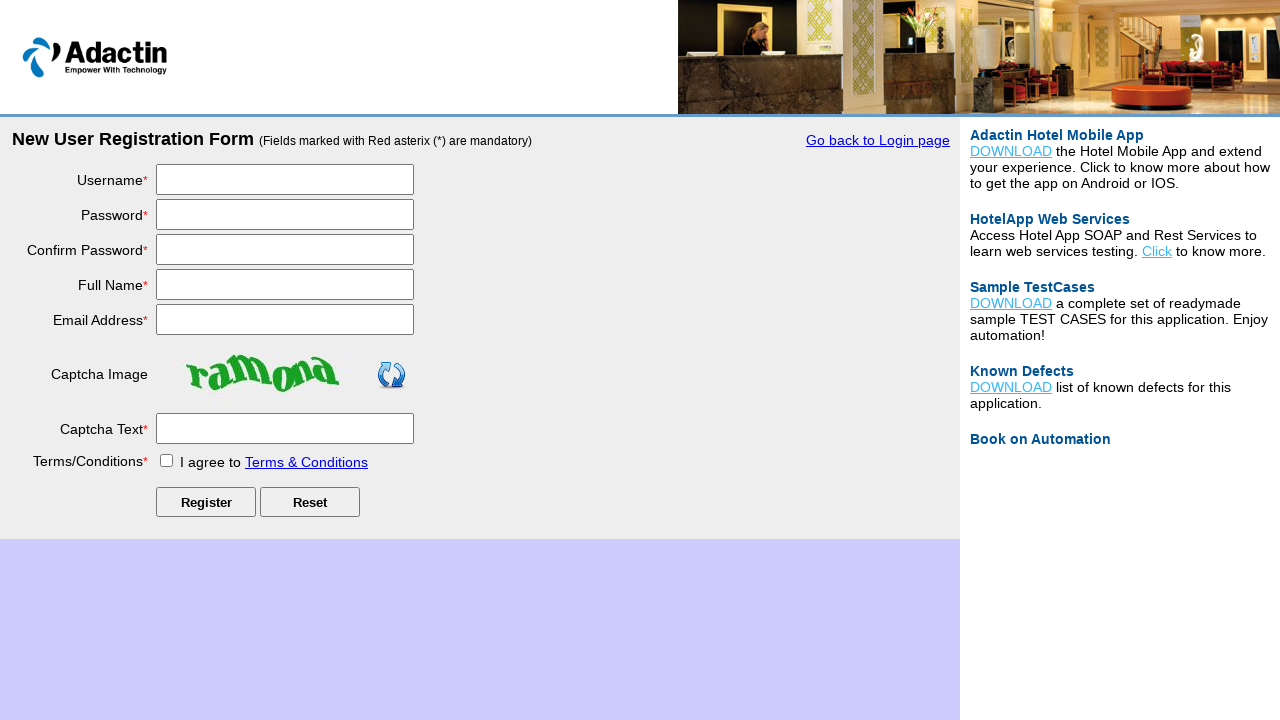